Fills out a registration form with user details including name, username, city selection, gender, and password, then submits the form

Starting URL: http://webapps.tekstac.com/Shopify/

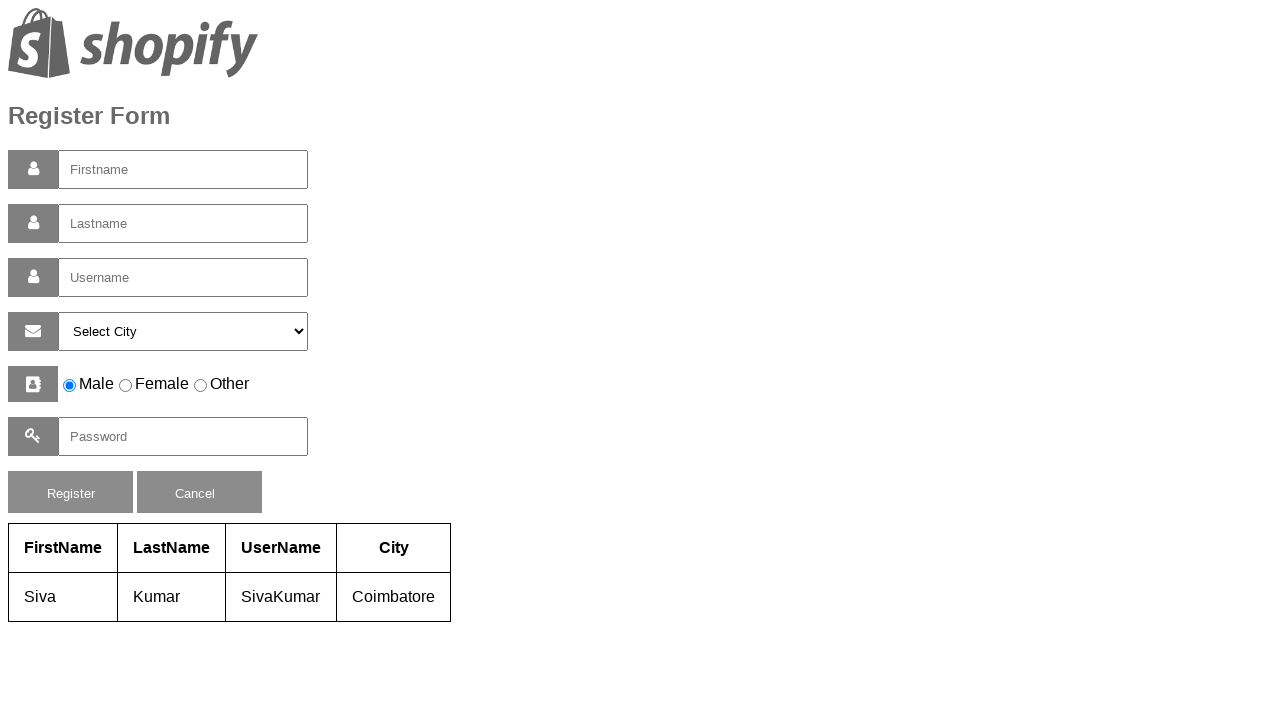

Filled first name field with 'Mithali' on #firstname
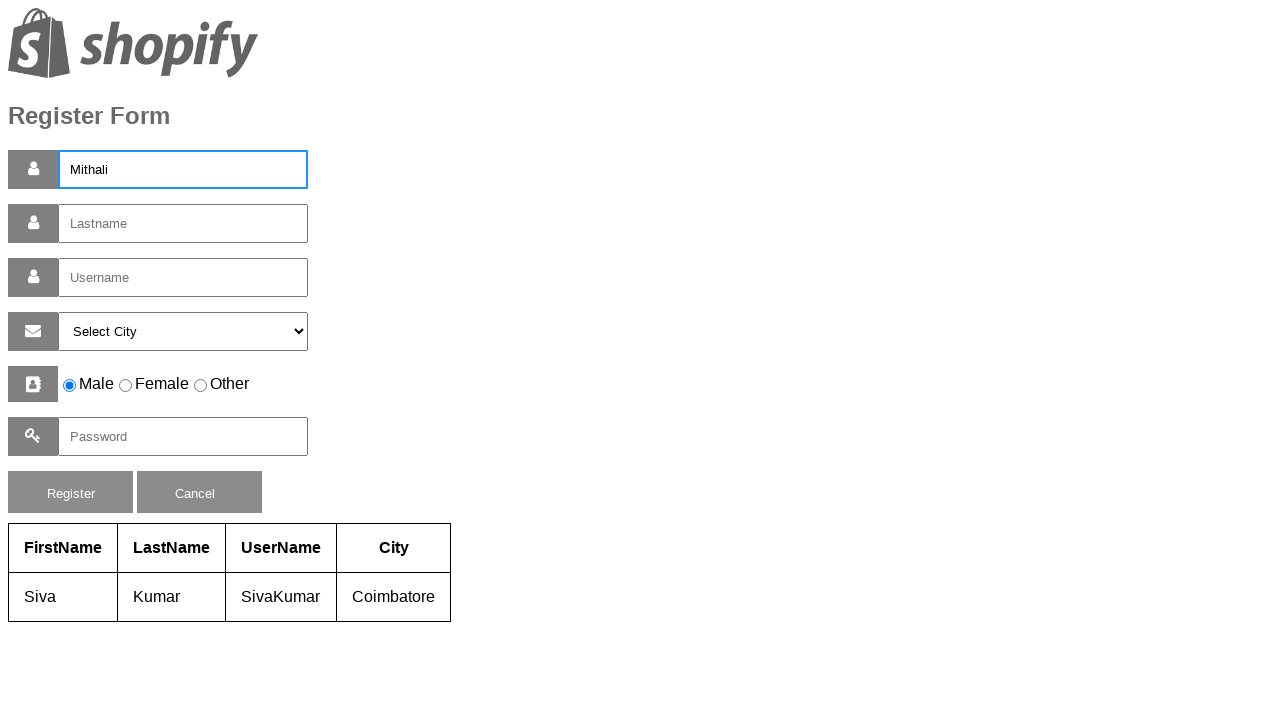

Filled last name field with 'Raj' on #lastname
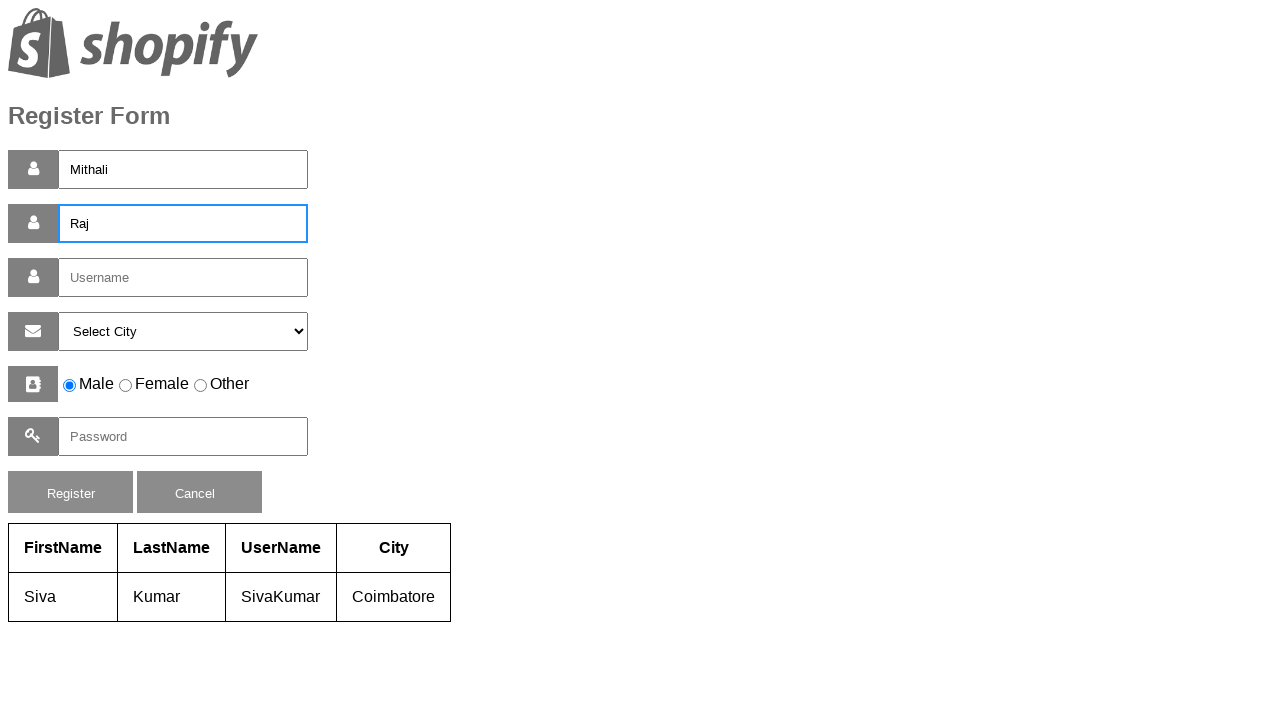

Filled username field with 'Mithali Raj' on #username
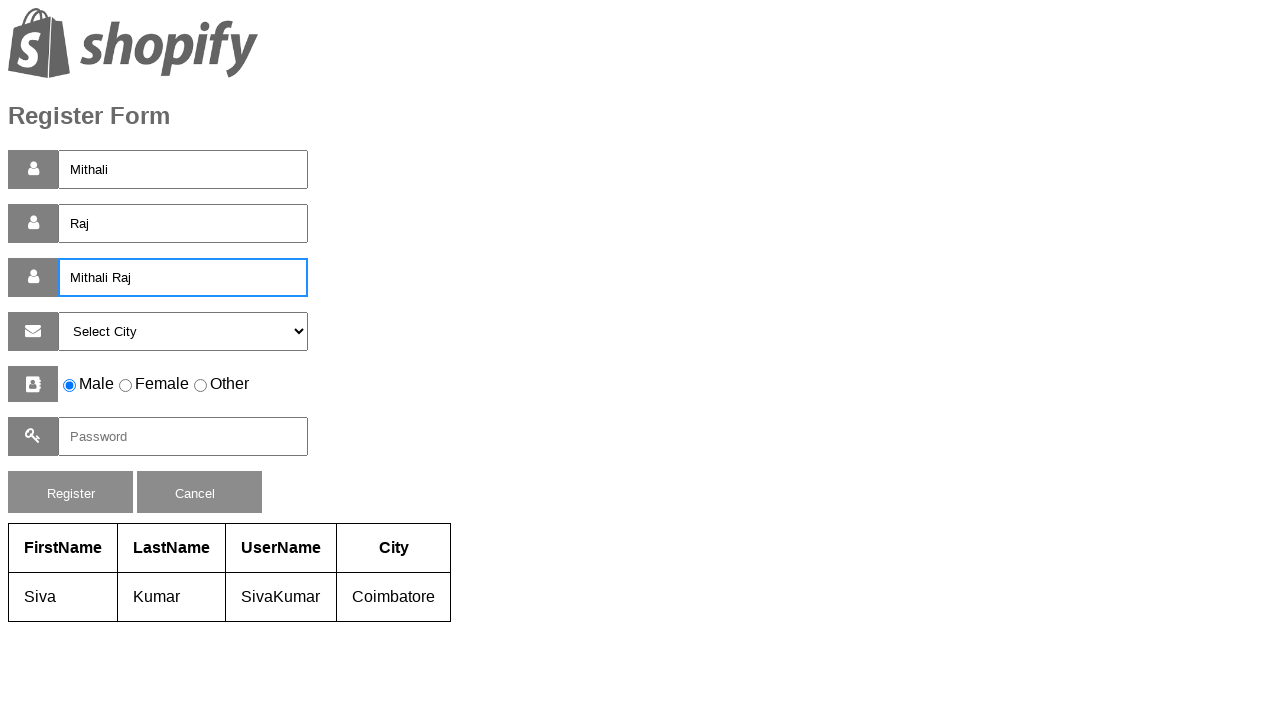

Selected city from dropdown (index 2) on #selectcity
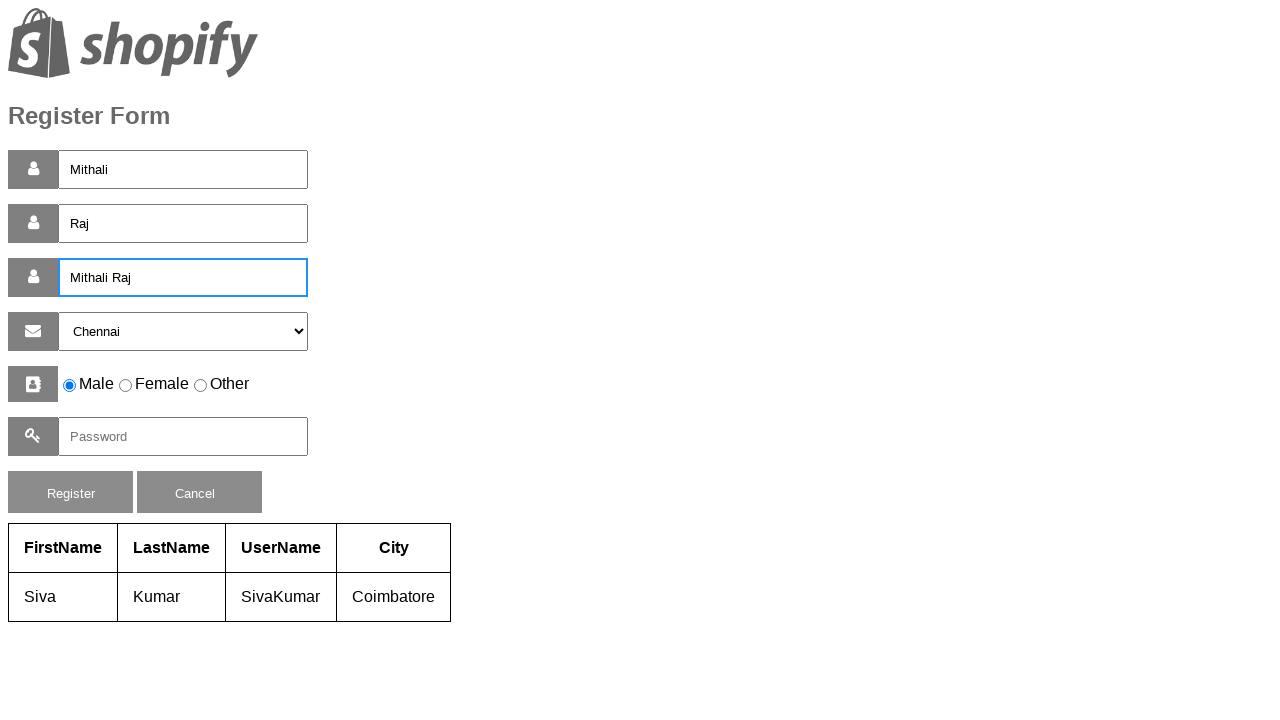

Selected gender radio button at (126, 386) on xpath=/html/body/form/div[6]/input[2]
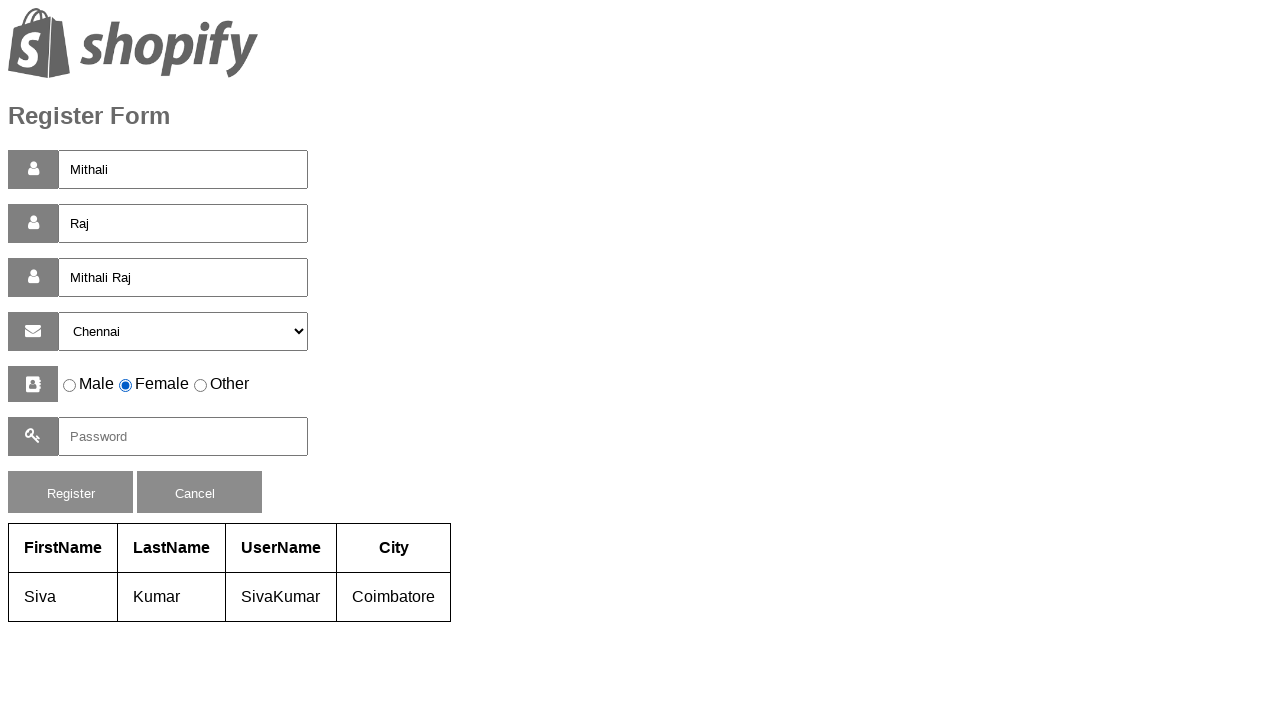

Filled password field with 'pass#123' on #pass
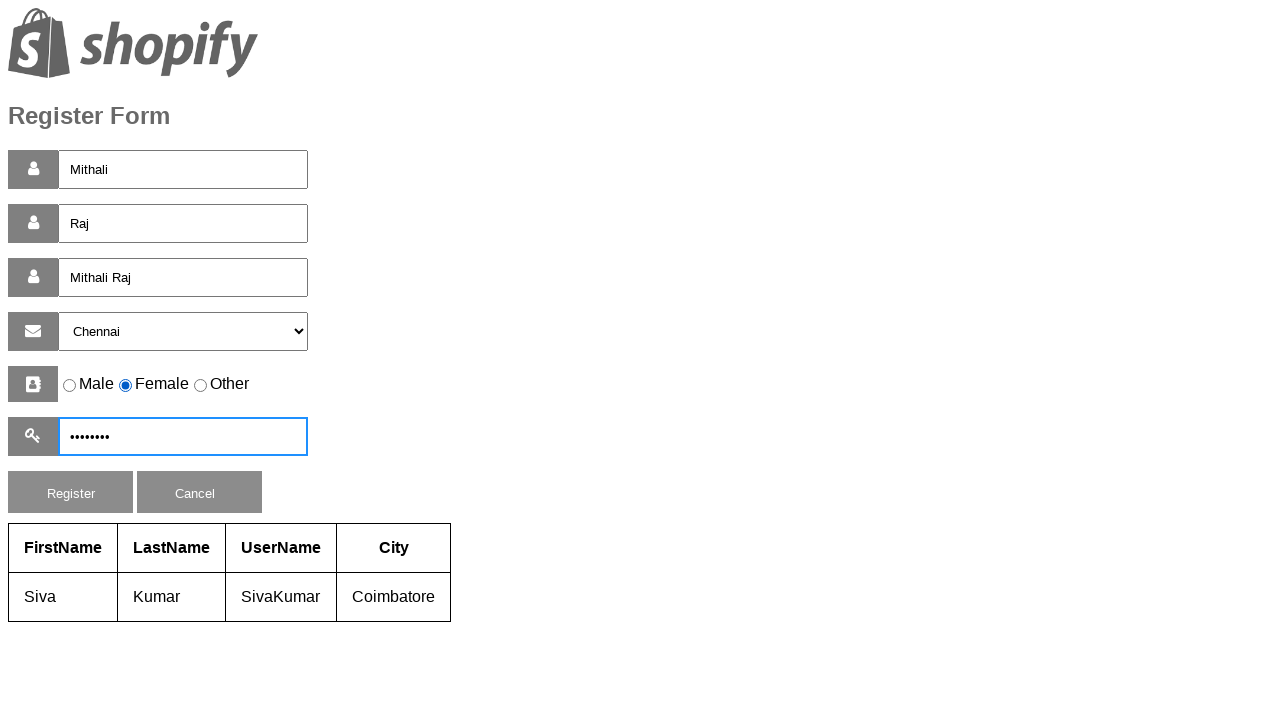

Clicked register button to submit form at (70, 492) on #reg
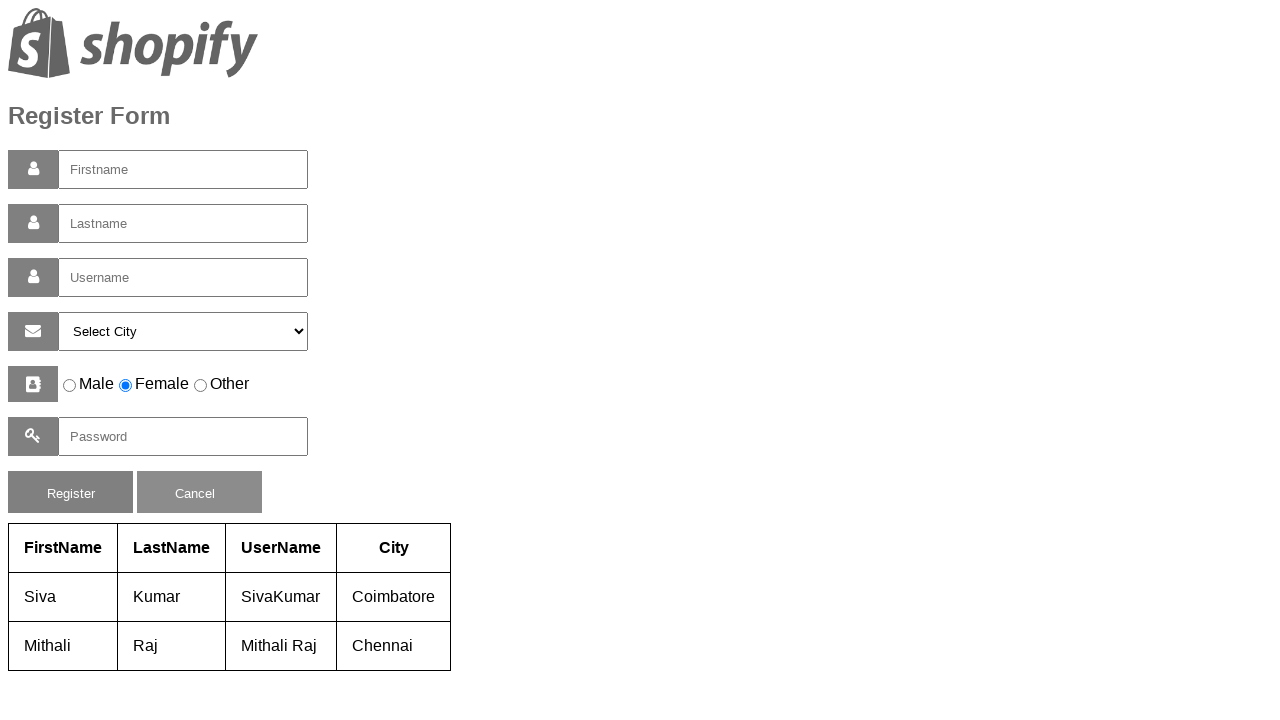

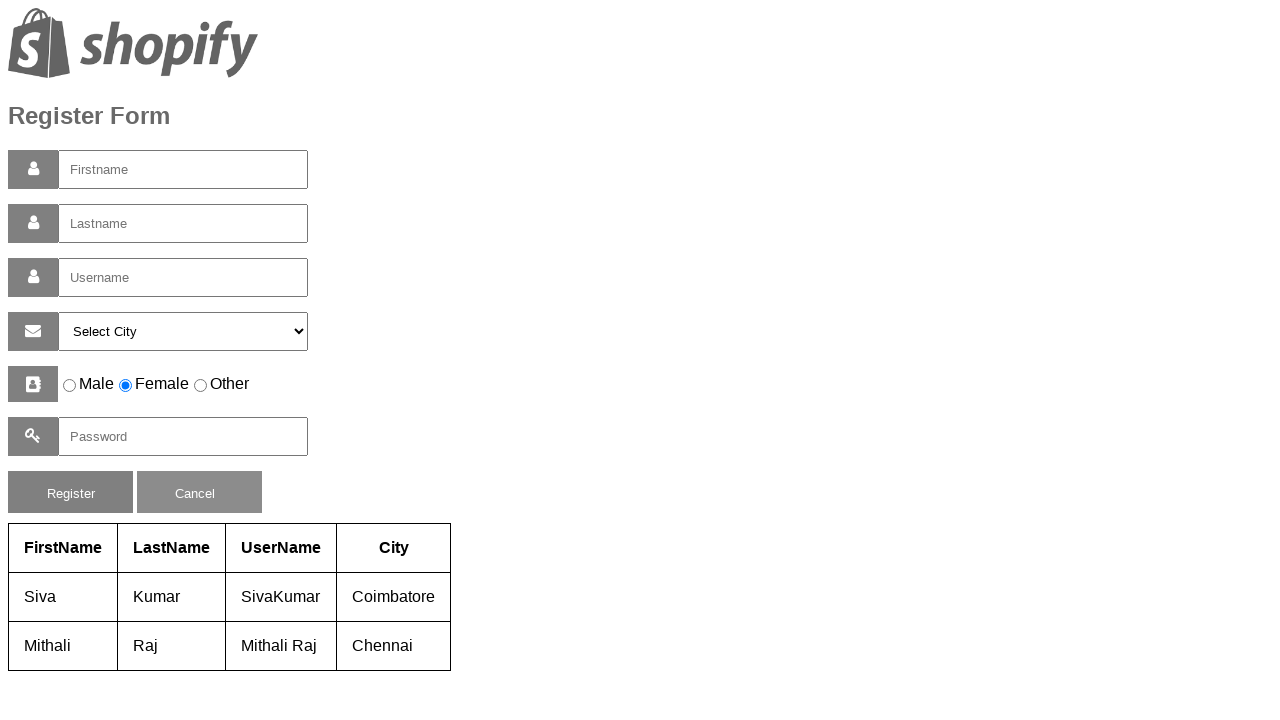